Navigates to Microsoft's homepage and verifies the URL contains "microsoft" to confirm the page loaded correctly.

Starting URL: https://microsoft.com

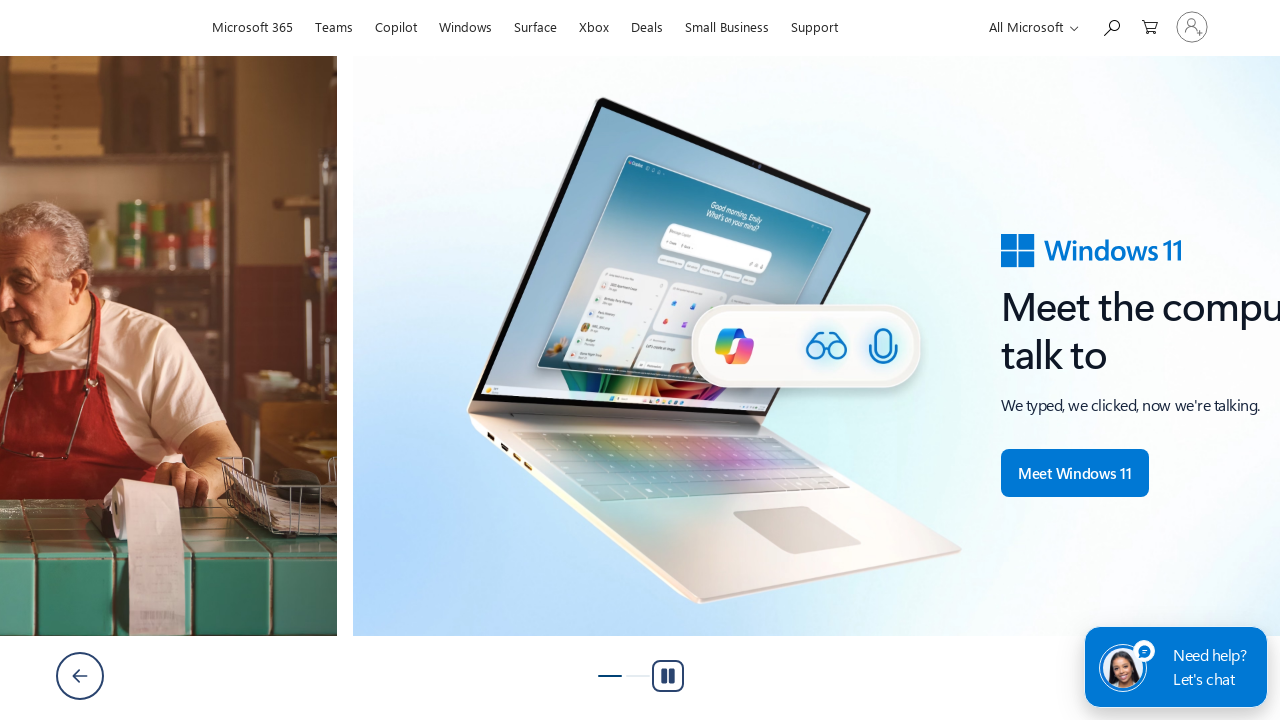

Verified that the page URL contains 'microsoft'
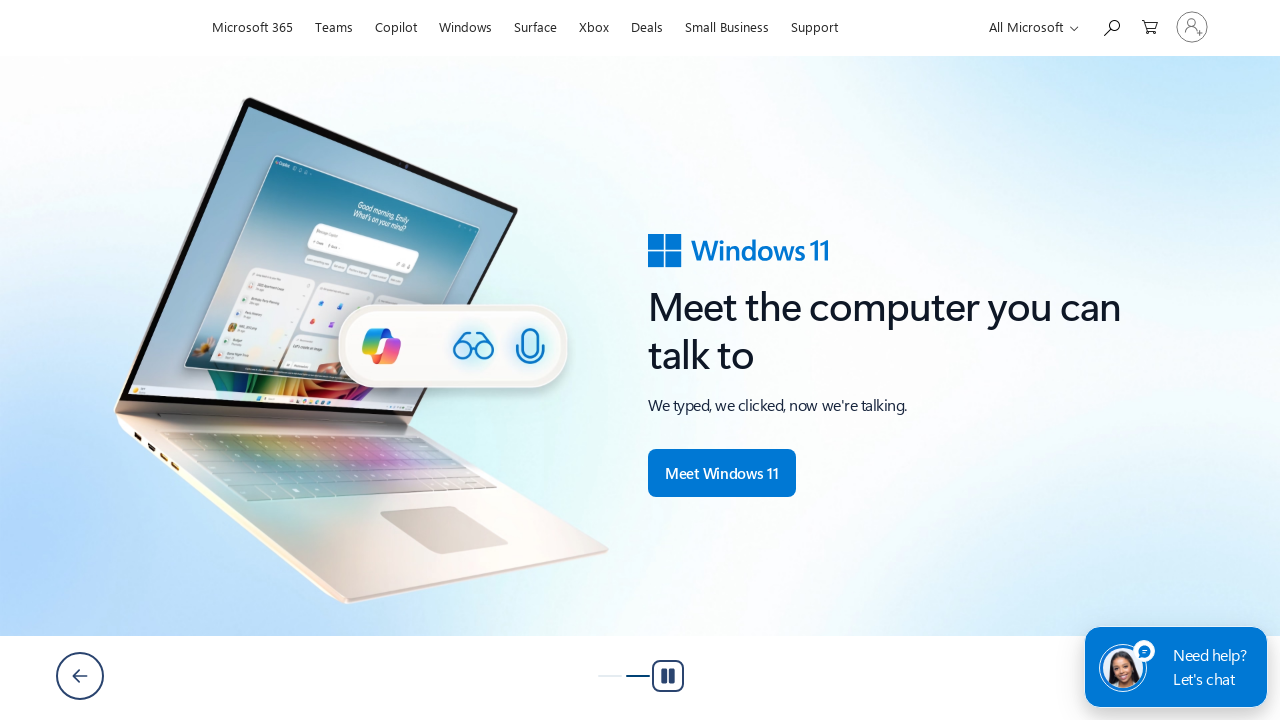

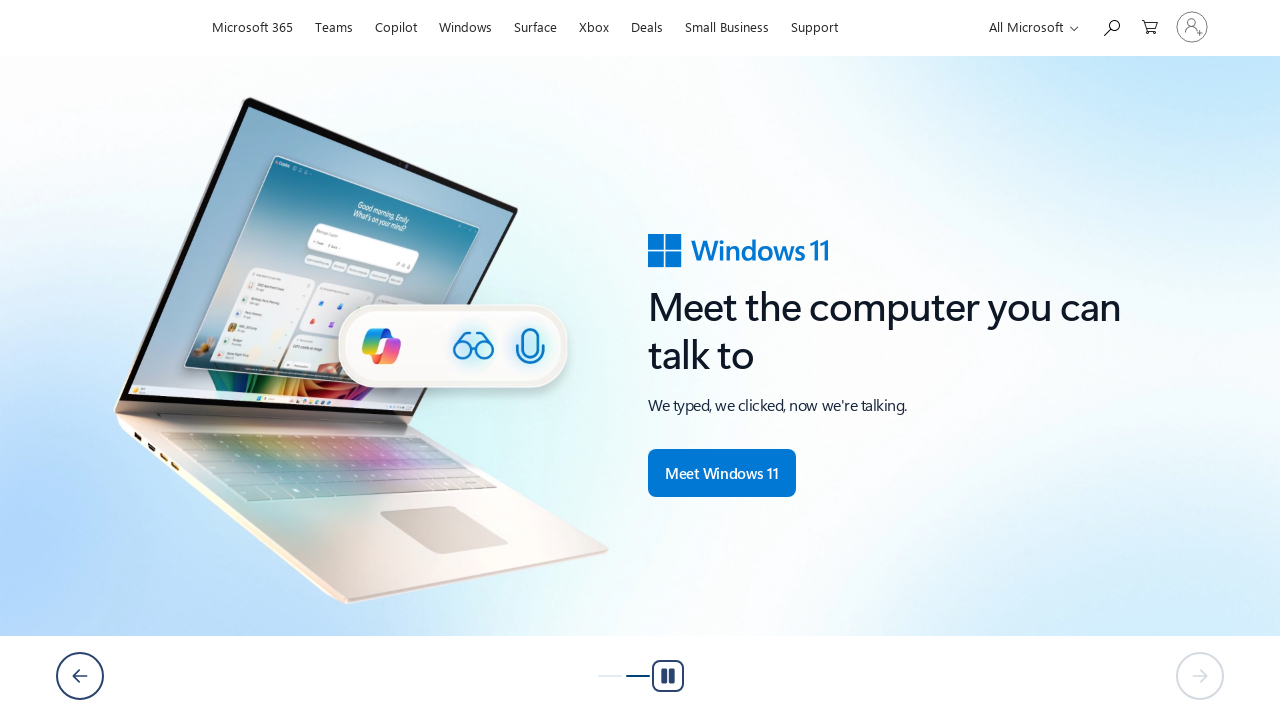